Tests double-click functionality by double-clicking a copy button to copy text from one field to another

Starting URL: https://testautomationpractice.blogspot.com

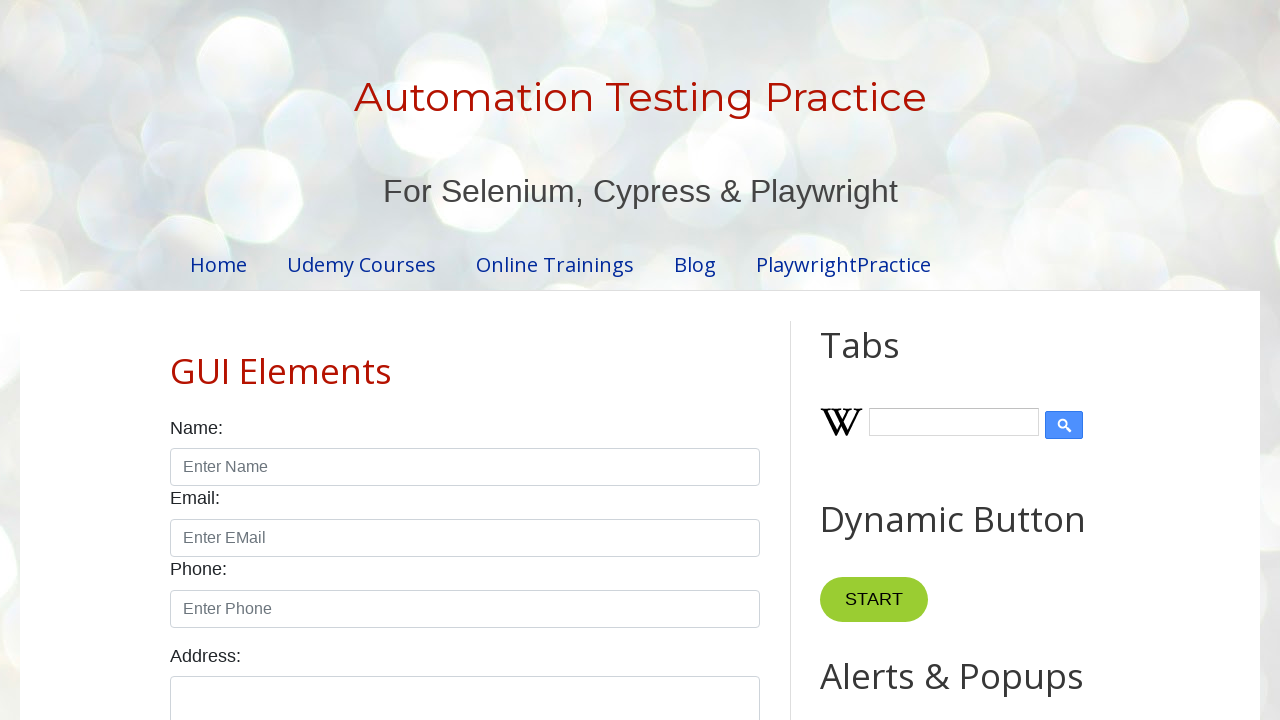

Waited for field1 to be present
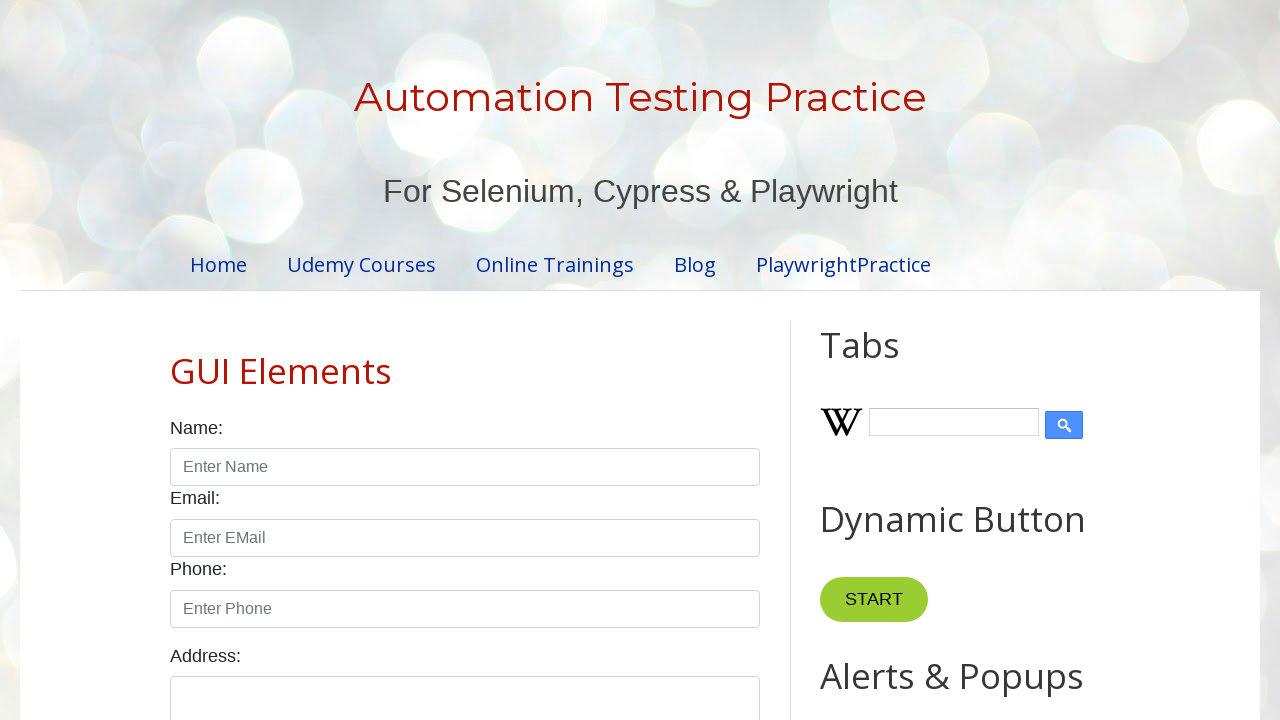

Waited for field2 to be present
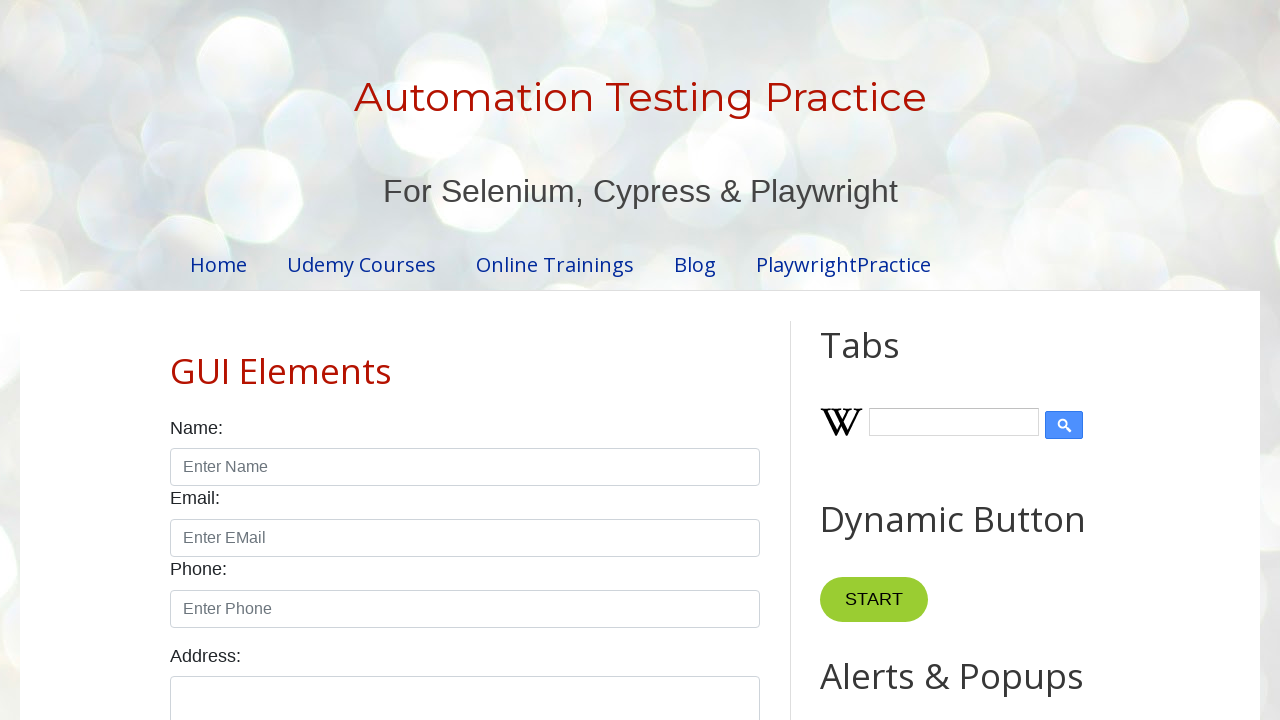

Double-clicked the Copy Text button to copy text from field1 to field2 at (885, 360) on button:has-text("Copy Text")
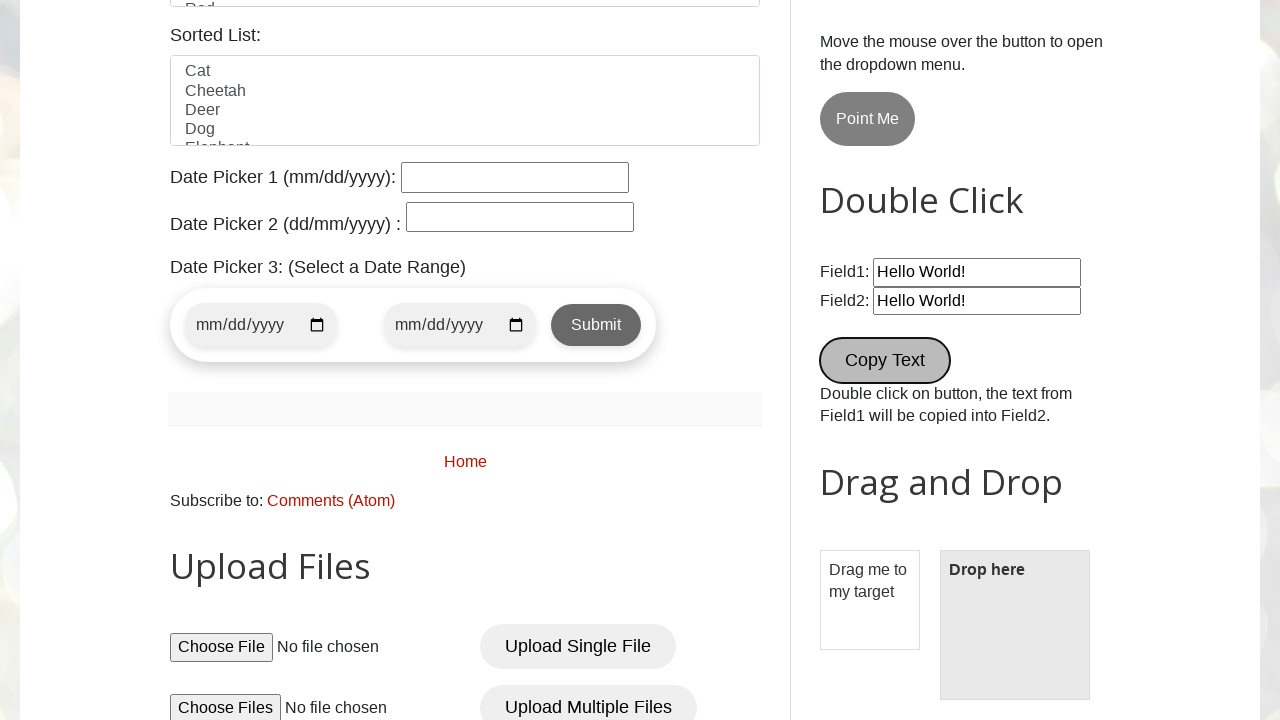

Waited 500ms for the copy action to complete
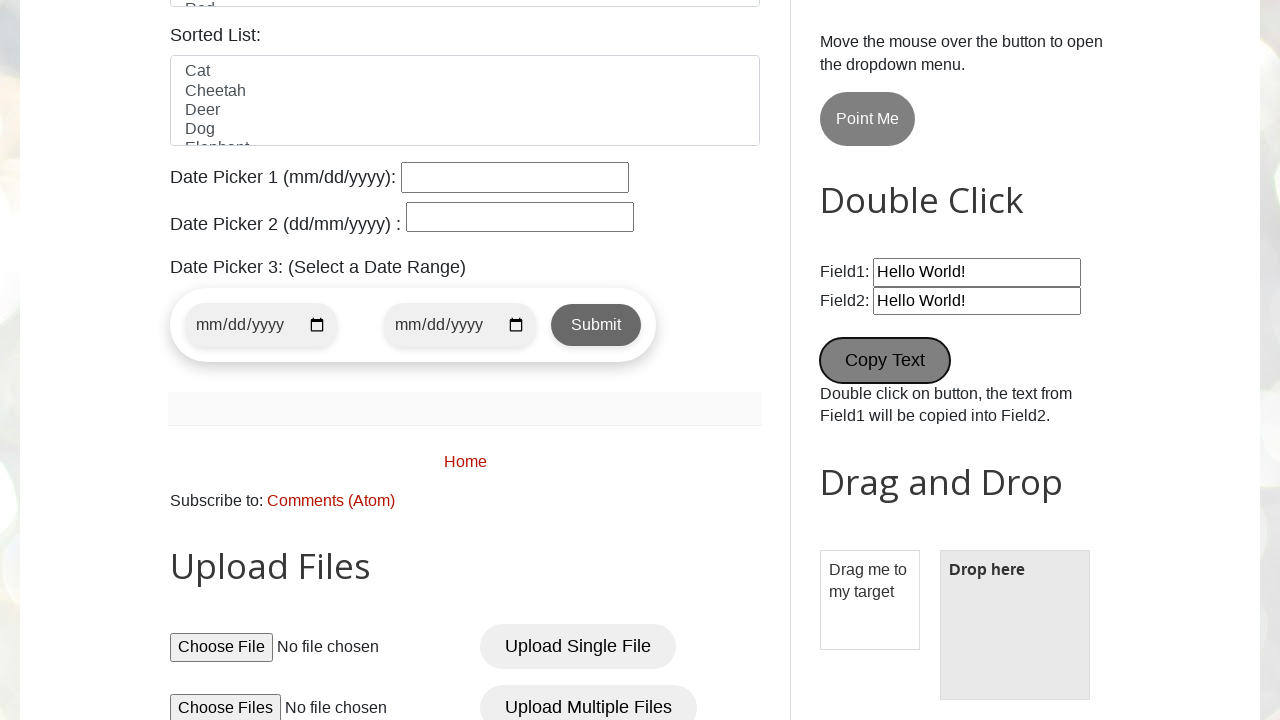

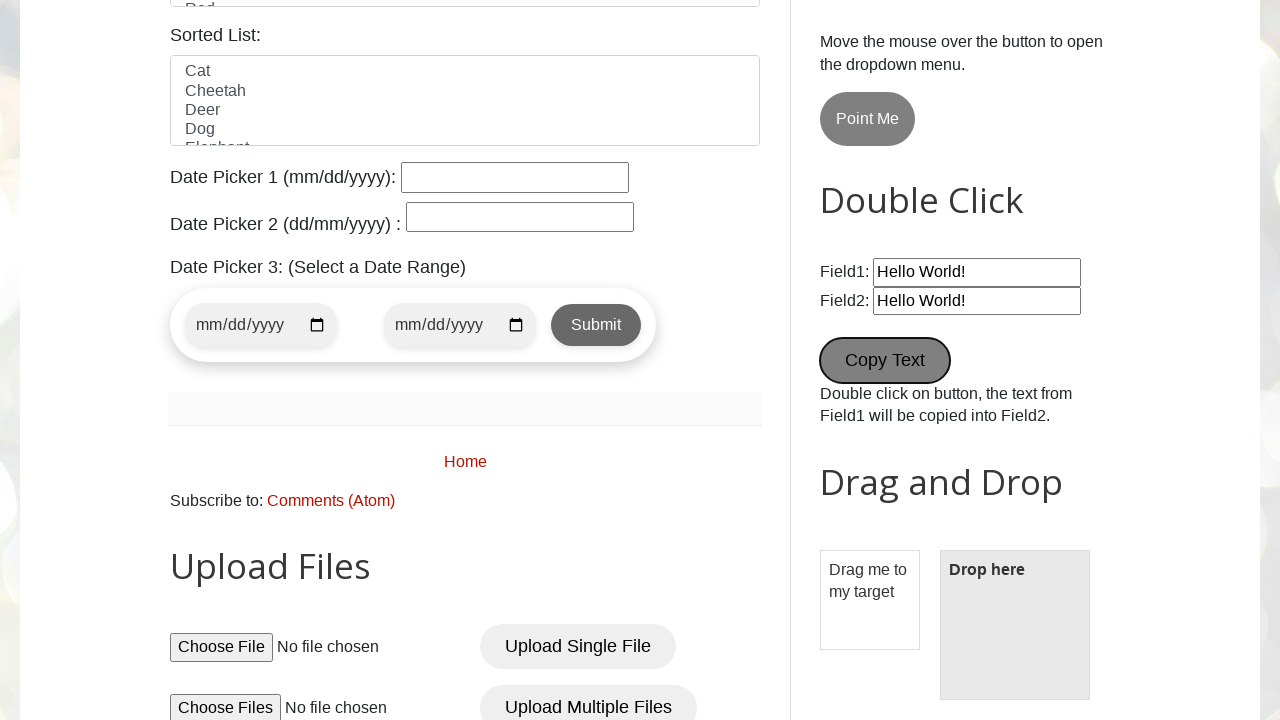